Tests a math problem form by retrieving a value from an element attribute, calculating the result, and submitting the form with checkboxes selected

Starting URL: http://suninjuly.github.io/get_attribute.html

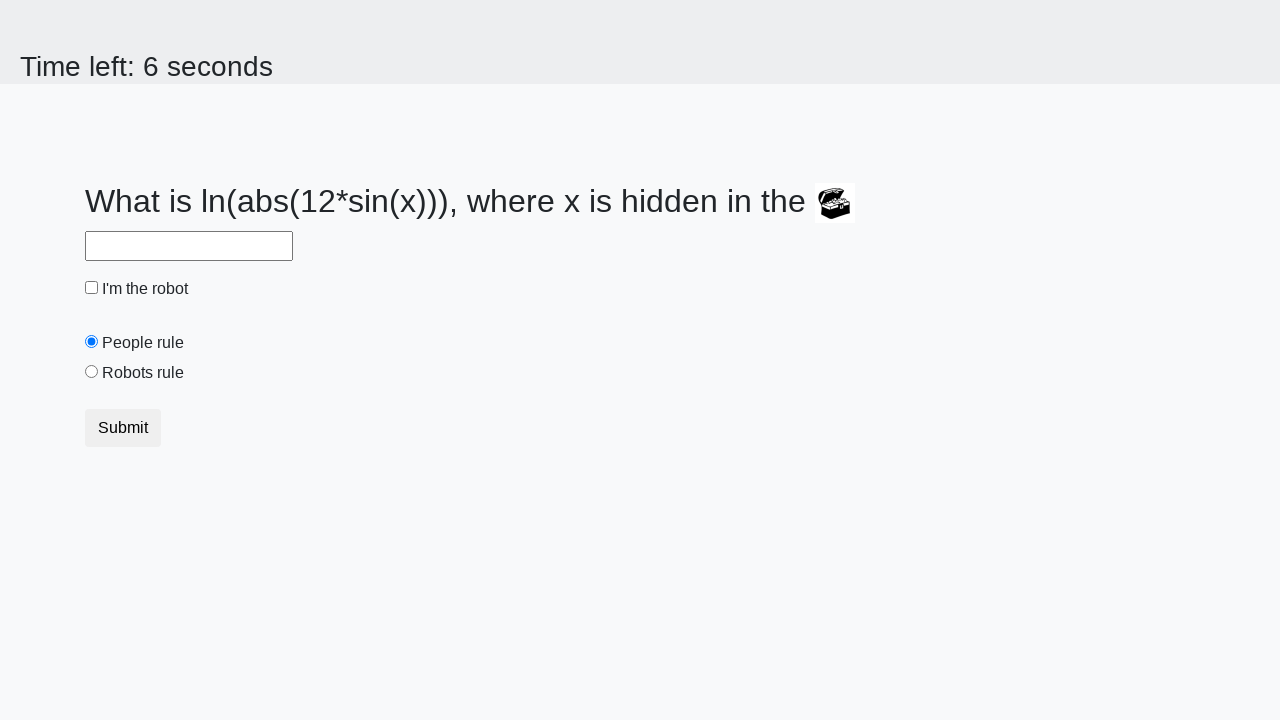

Located the treasure element
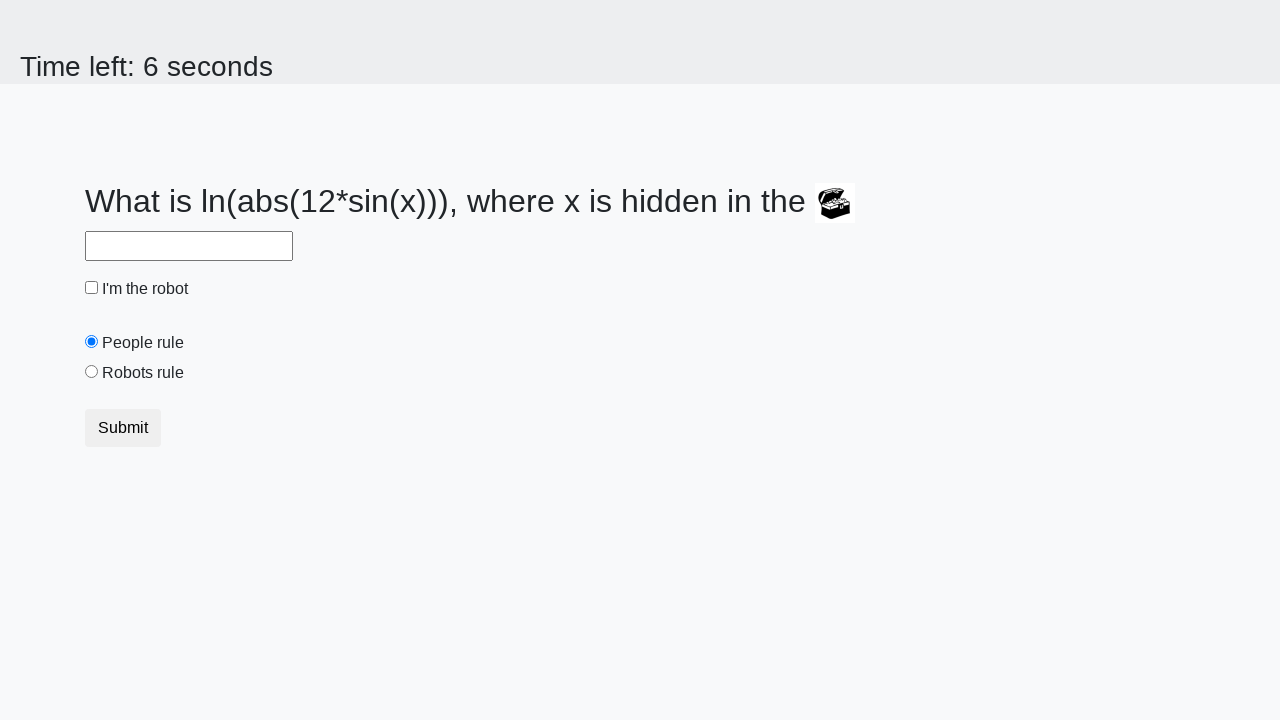

Retrieved 'valuex' attribute from treasure element
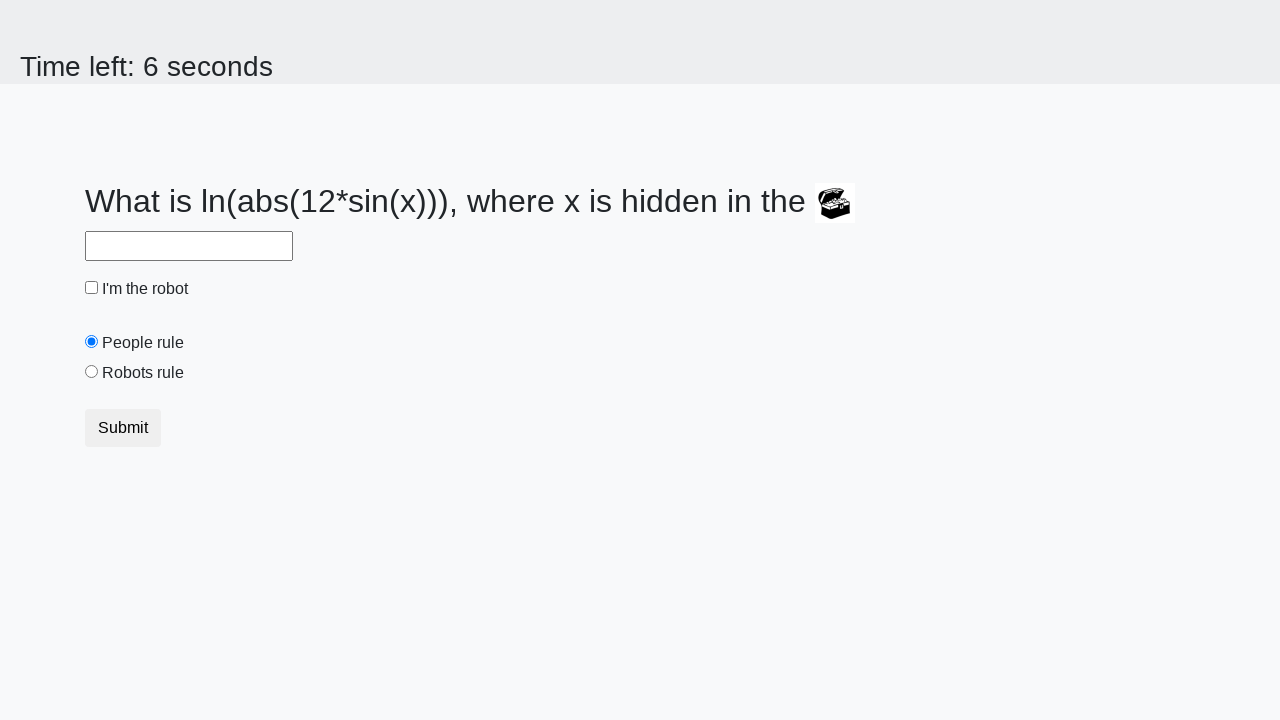

Calculated result using math formula on attribute value
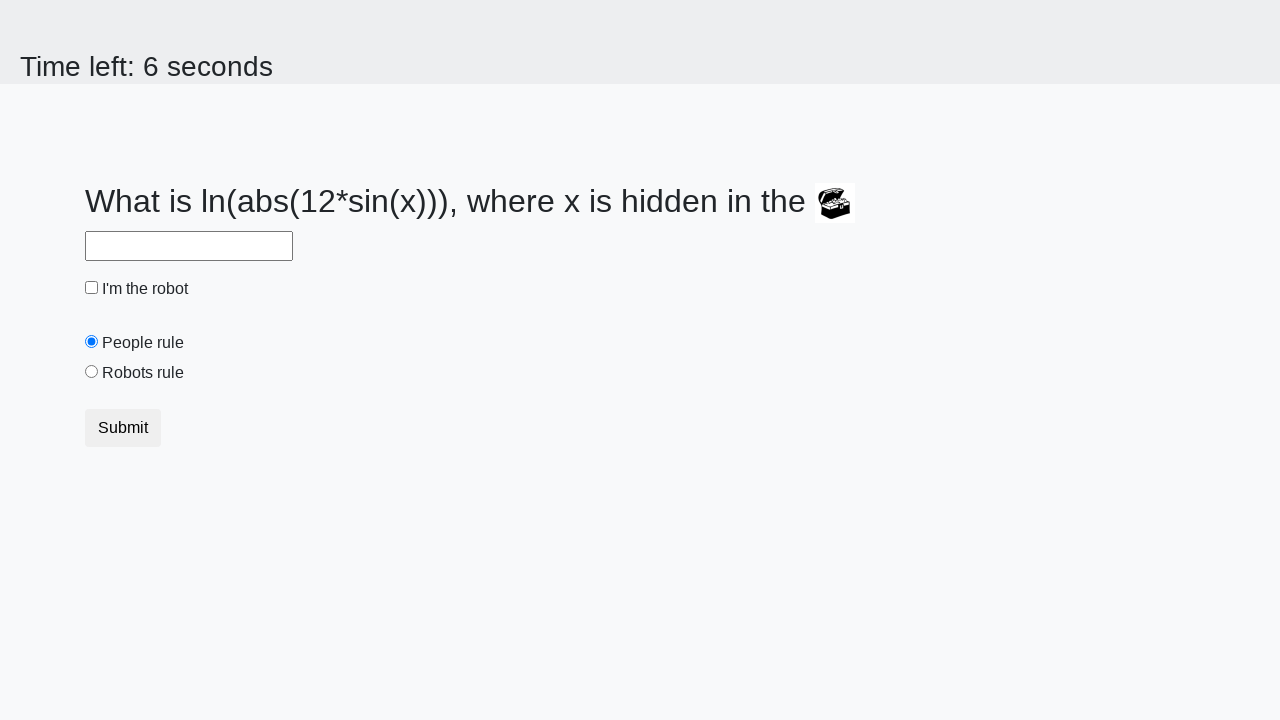

Filled answer field with calculated result on #answer
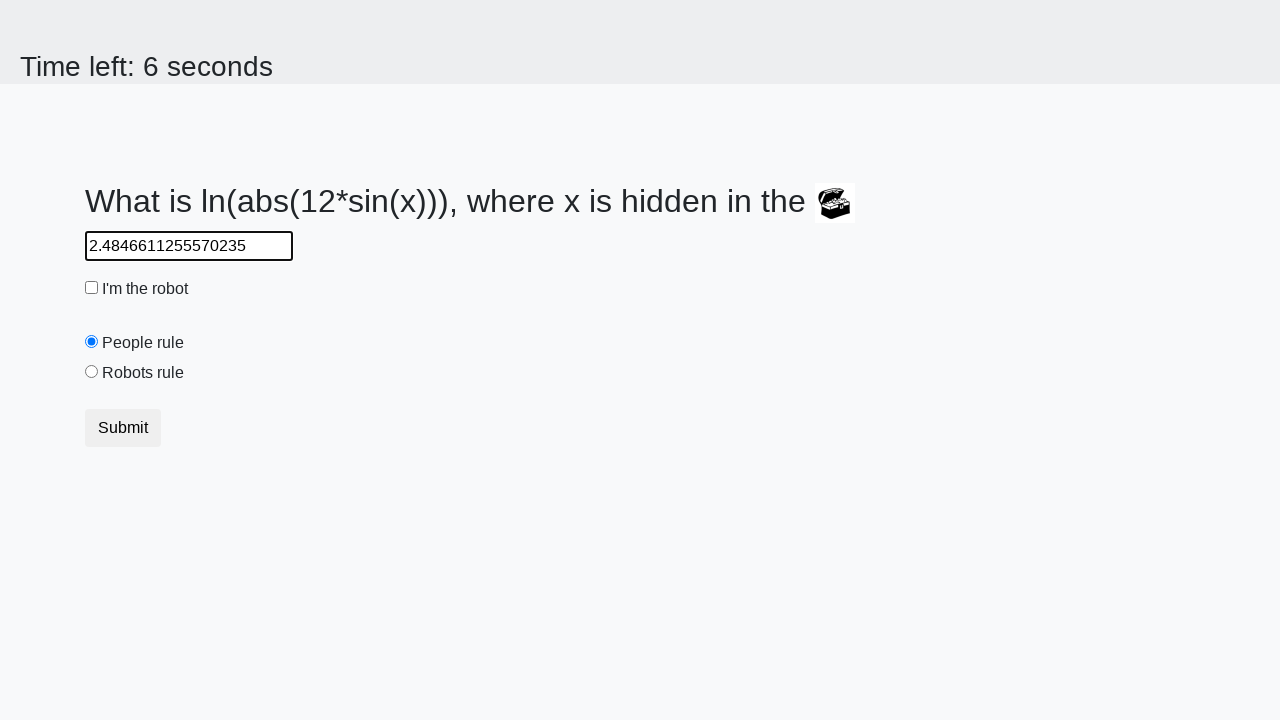

Checked the robot checkbox at (92, 288) on #robotCheckbox
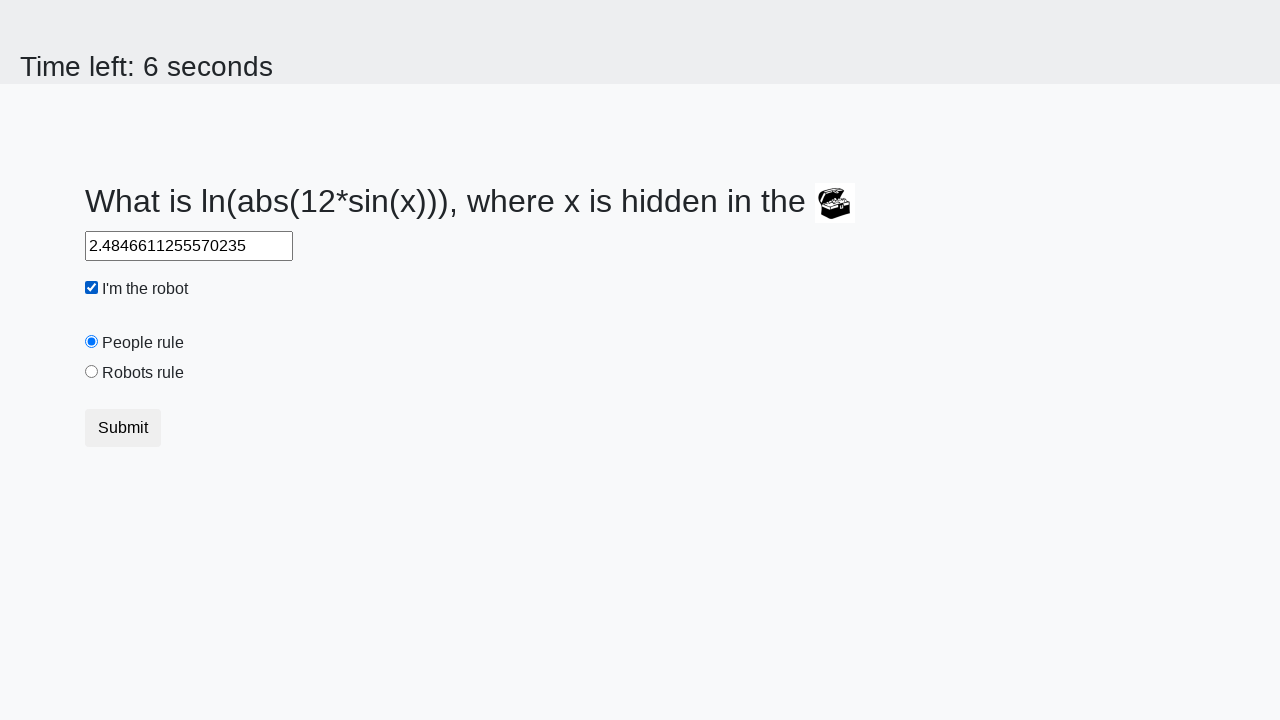

Selected the robots rule radio button at (92, 372) on #robotsRule
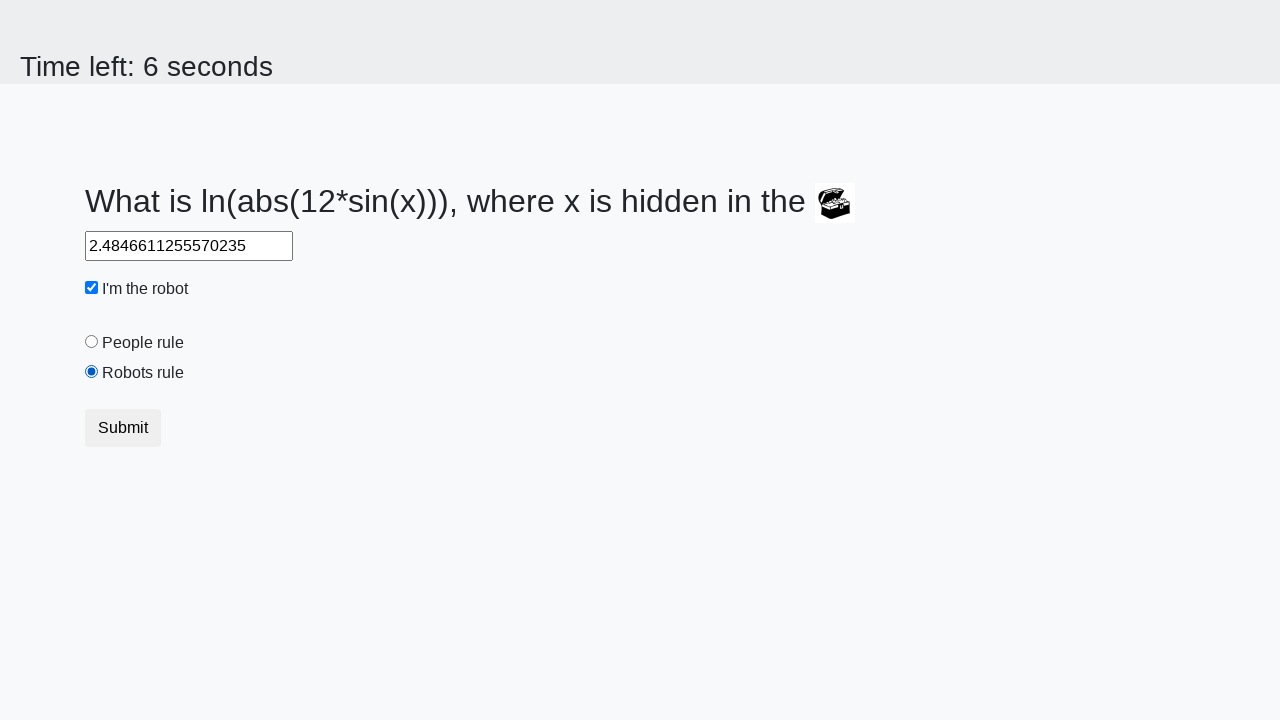

Submitted the form at (123, 428) on [type='submit']
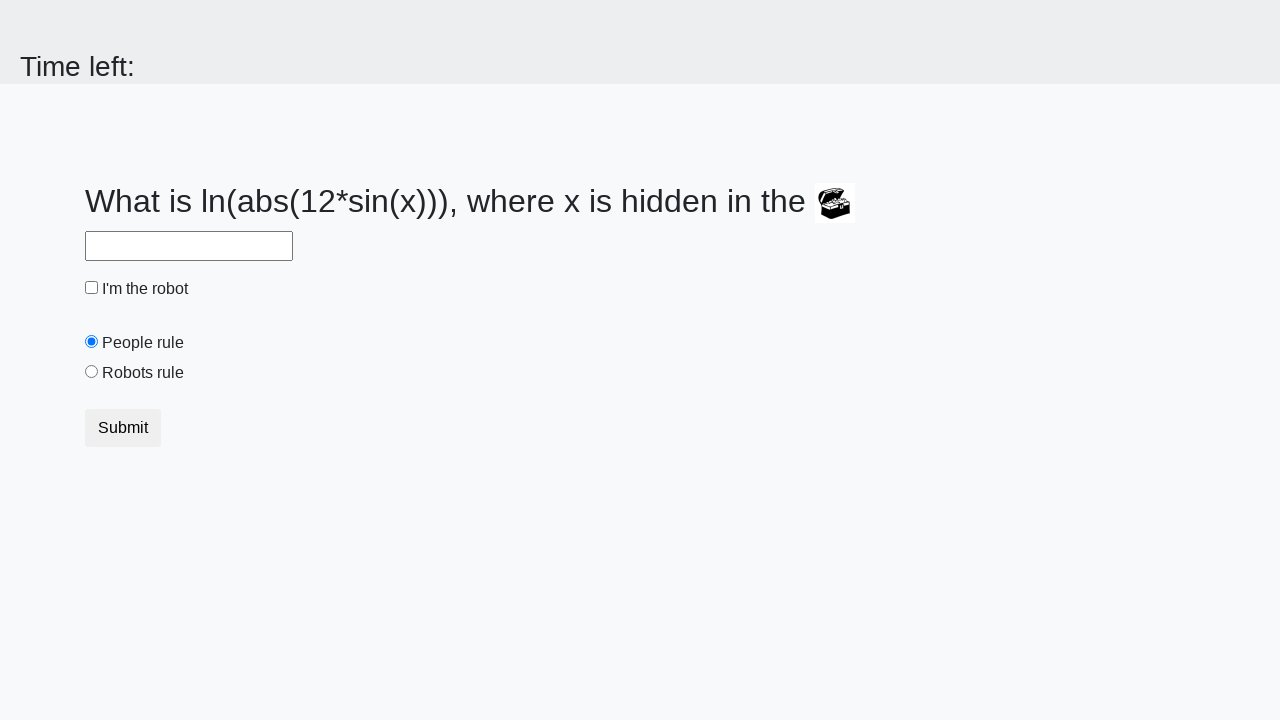

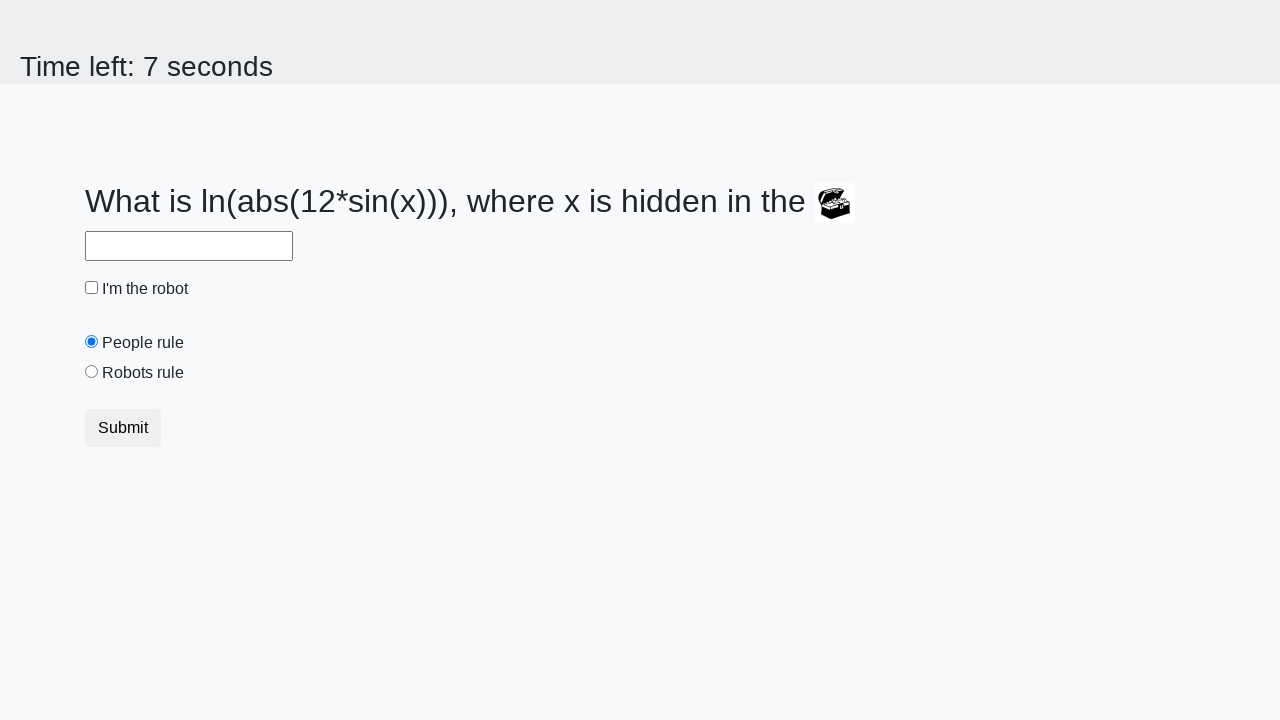